Tests DOM traversal using find and next methods to locate elements within cart and search containers

Starting URL: https://rahulshettyacademy.com/seleniumPractise/#/

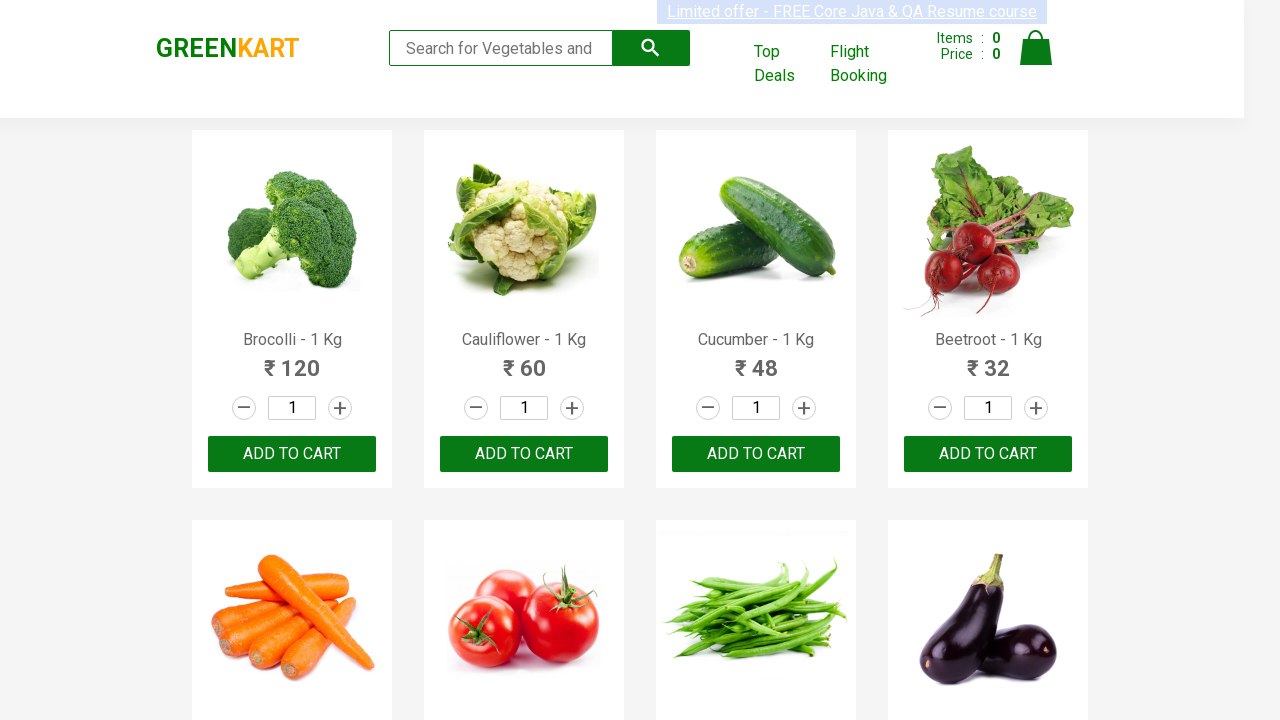

Located anchor elements within cart container
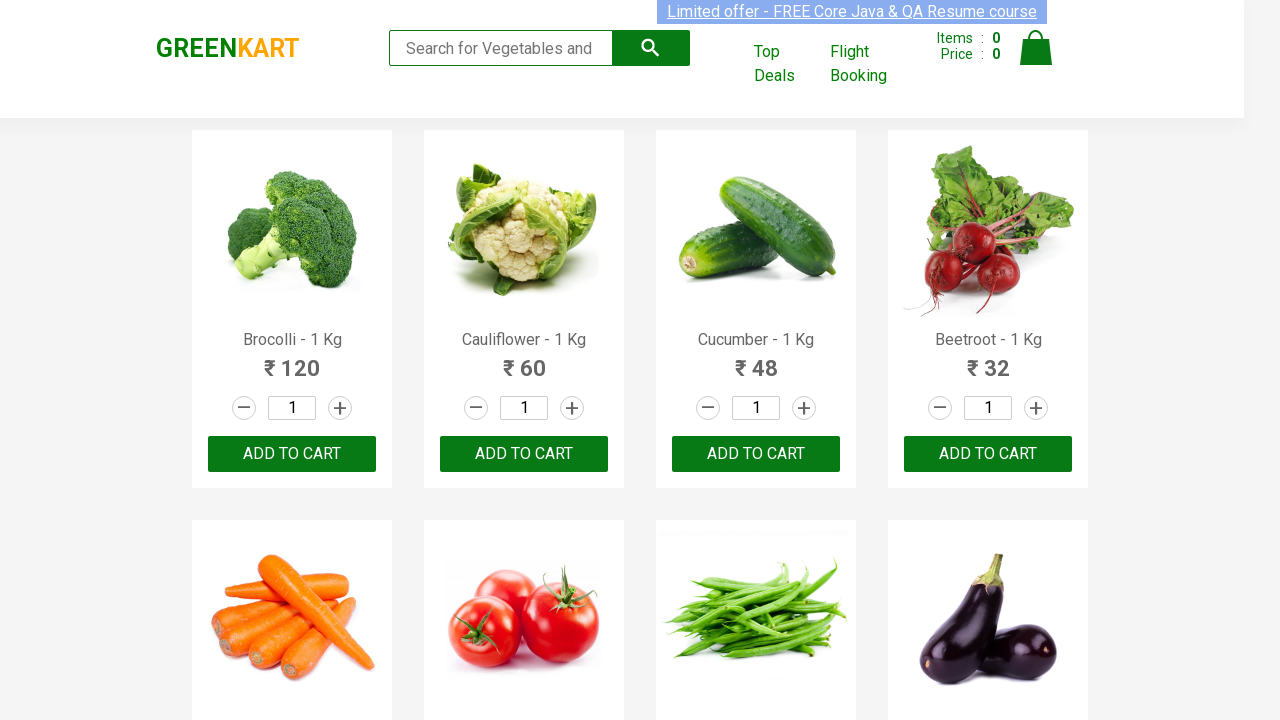

Verified cart contains exactly 4 anchor elements
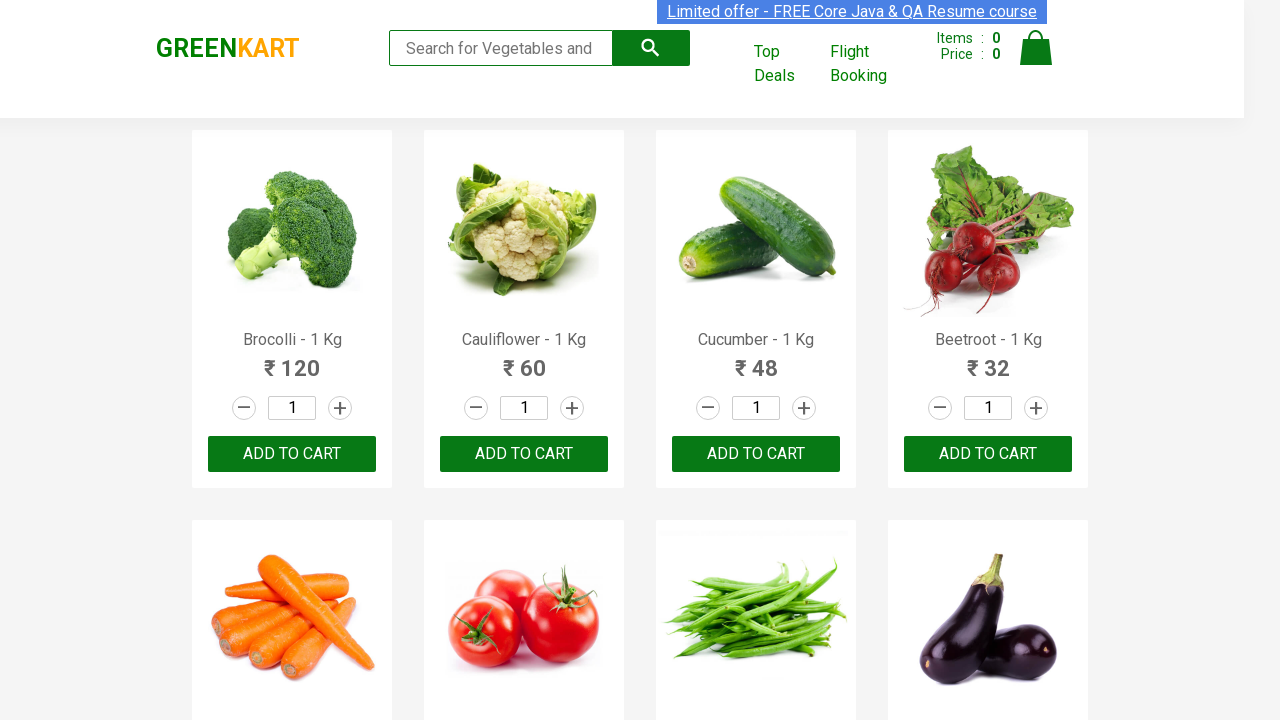

Located form element within search container
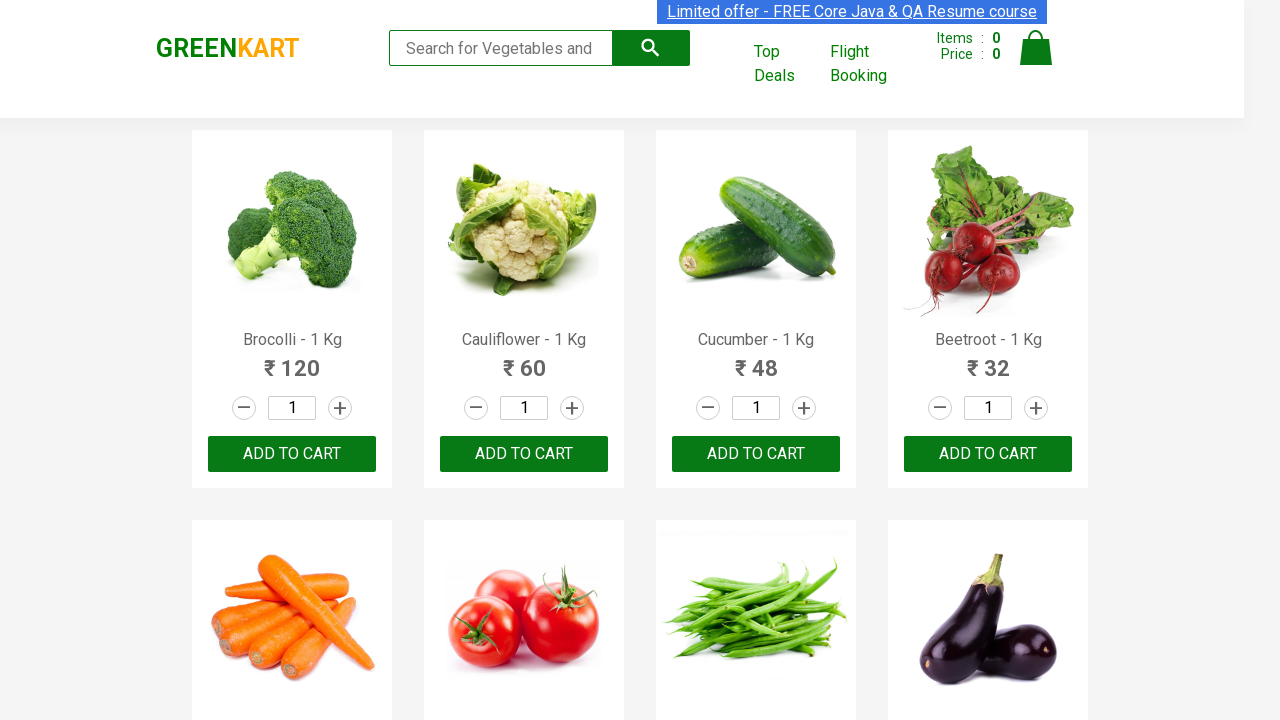

Verified search form has 'search-form' class attribute
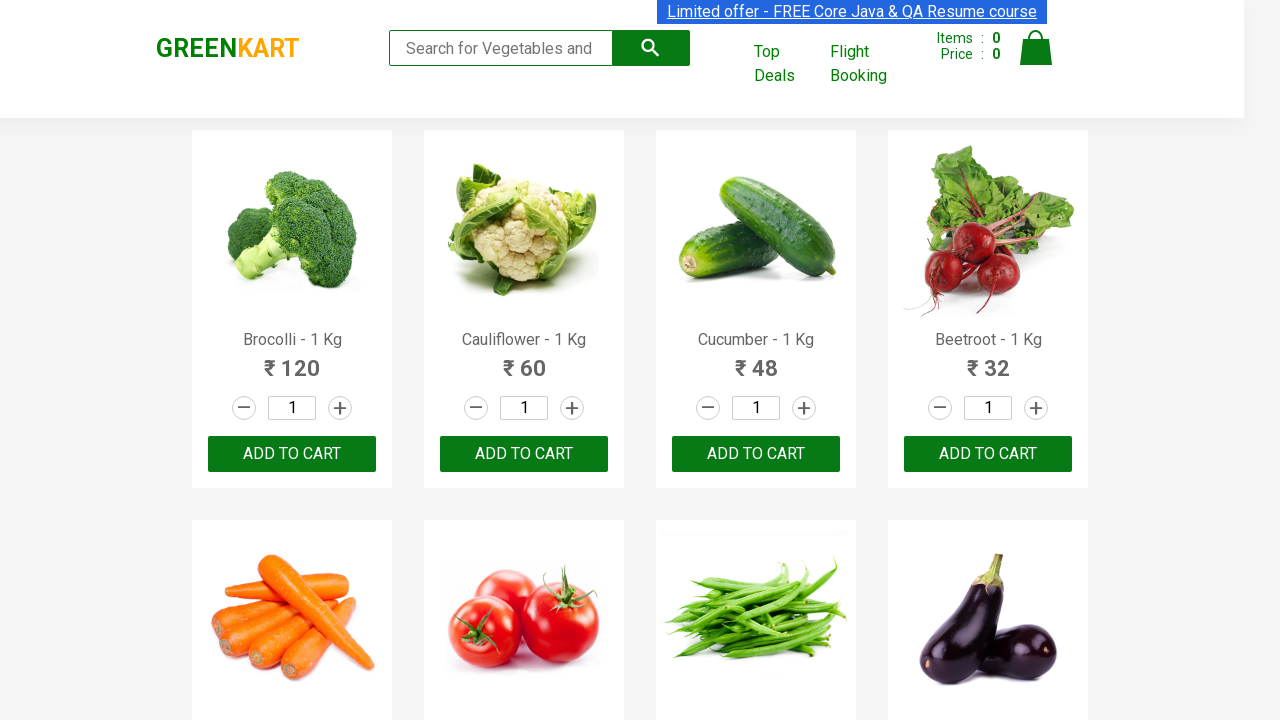

Located element immediately following greenLogo using next method
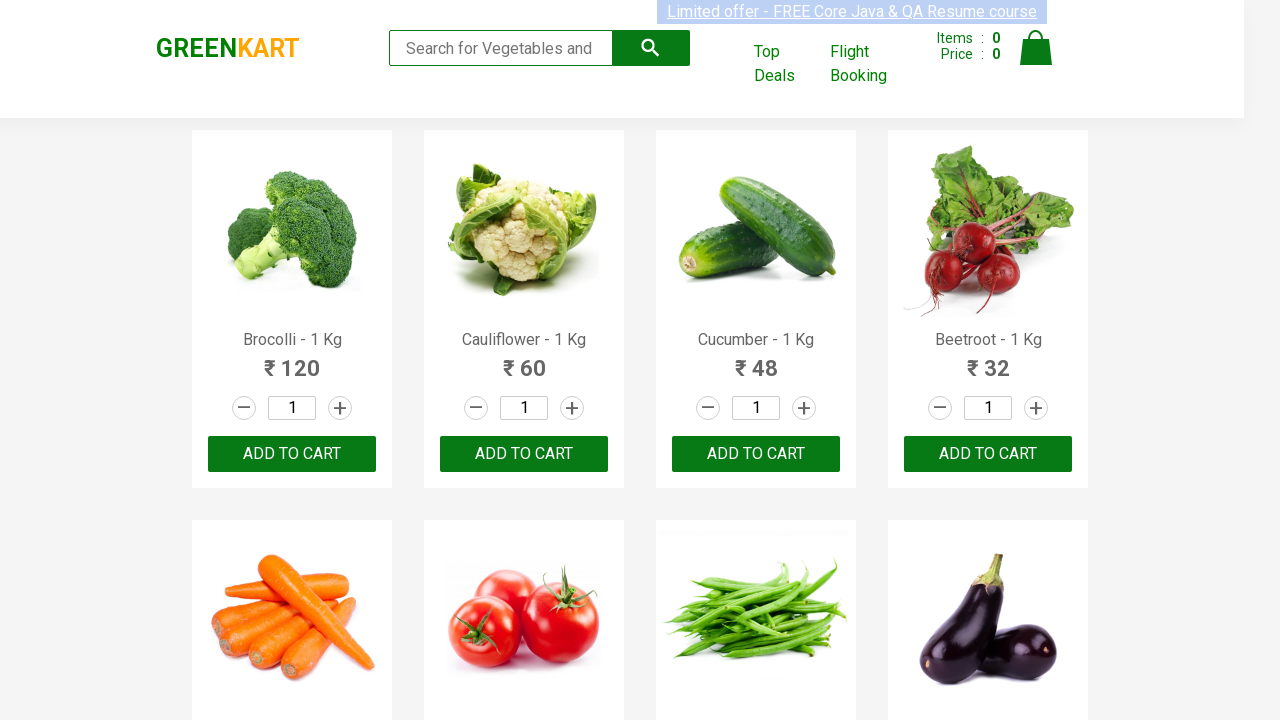

Verified element after greenLogo has 'search' class attribute
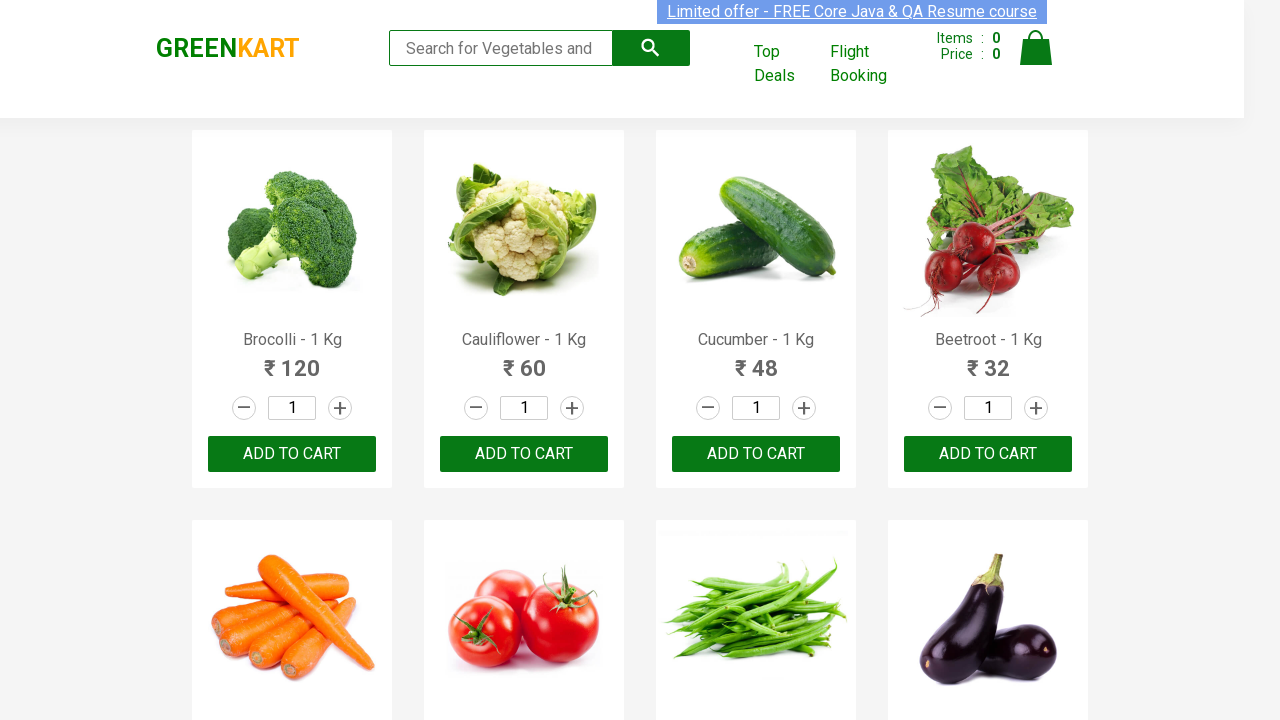

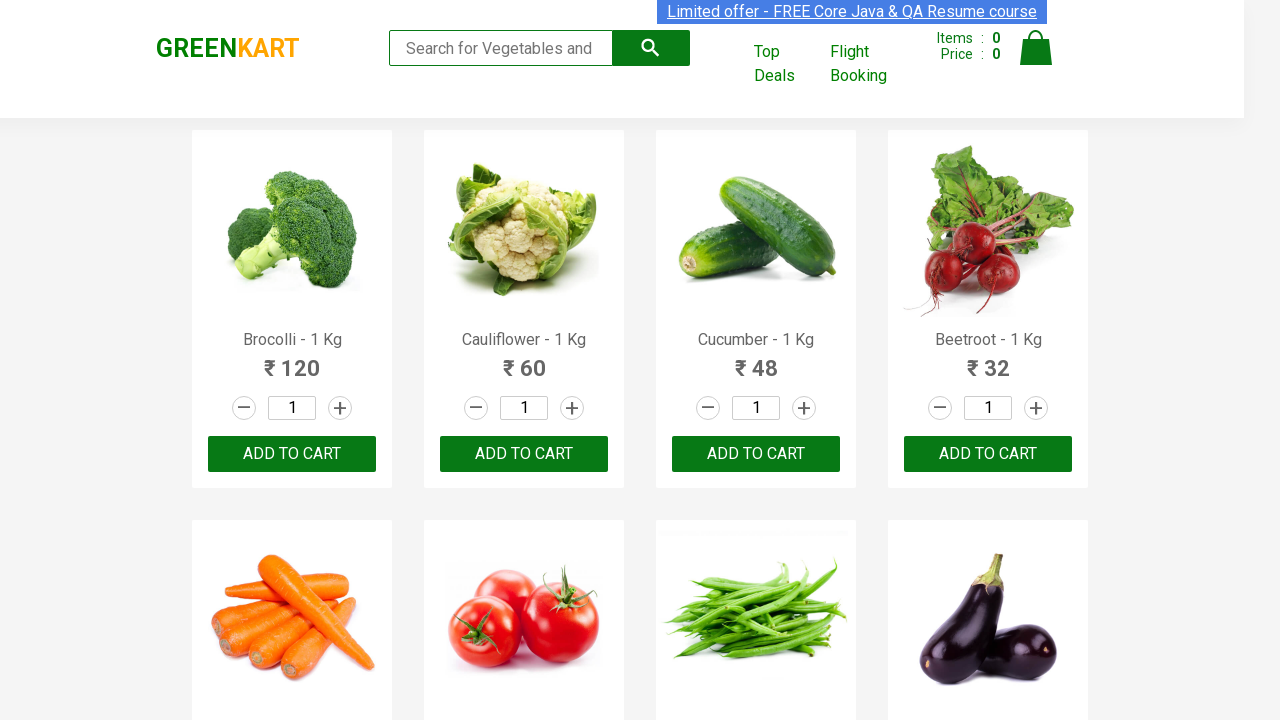